Tests right-click context menu functionality by performing a right-click action, selecting the Quit option from the context menu, and handling the resulting alert dialog

Starting URL: http://swisnl.github.io/jQuery-contextMenu/demo.html

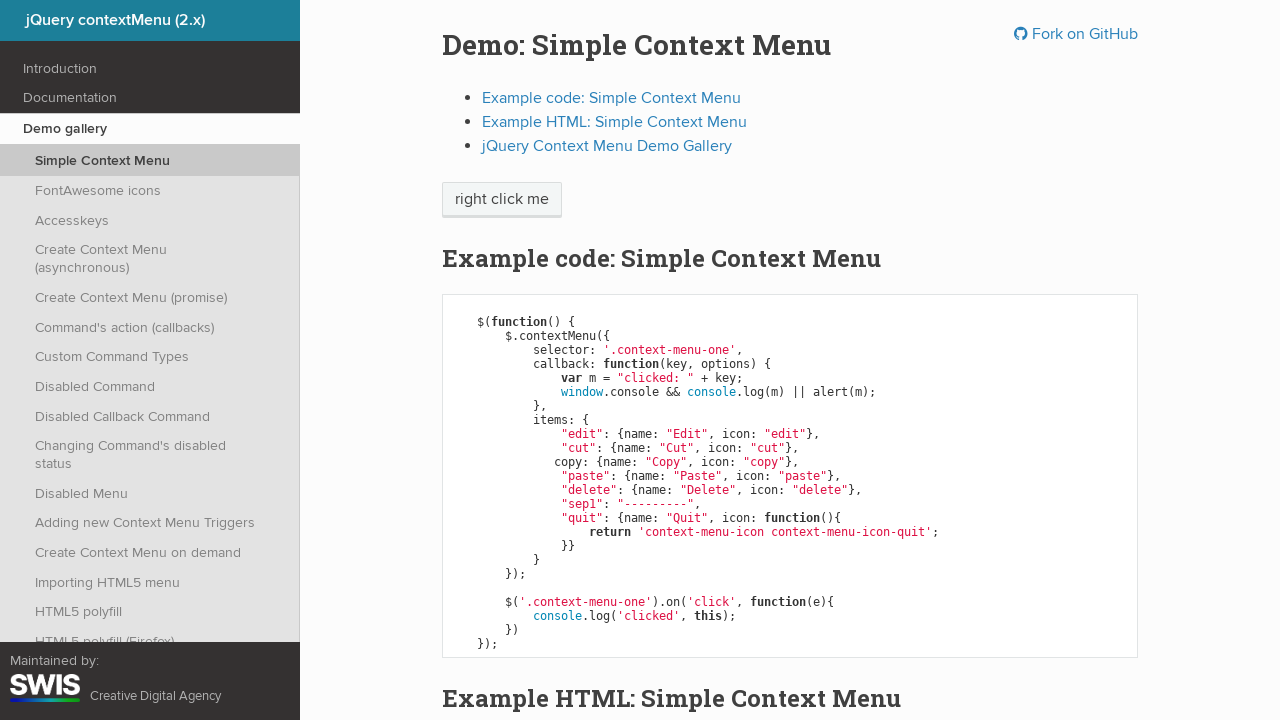

Located the 'right click me' element
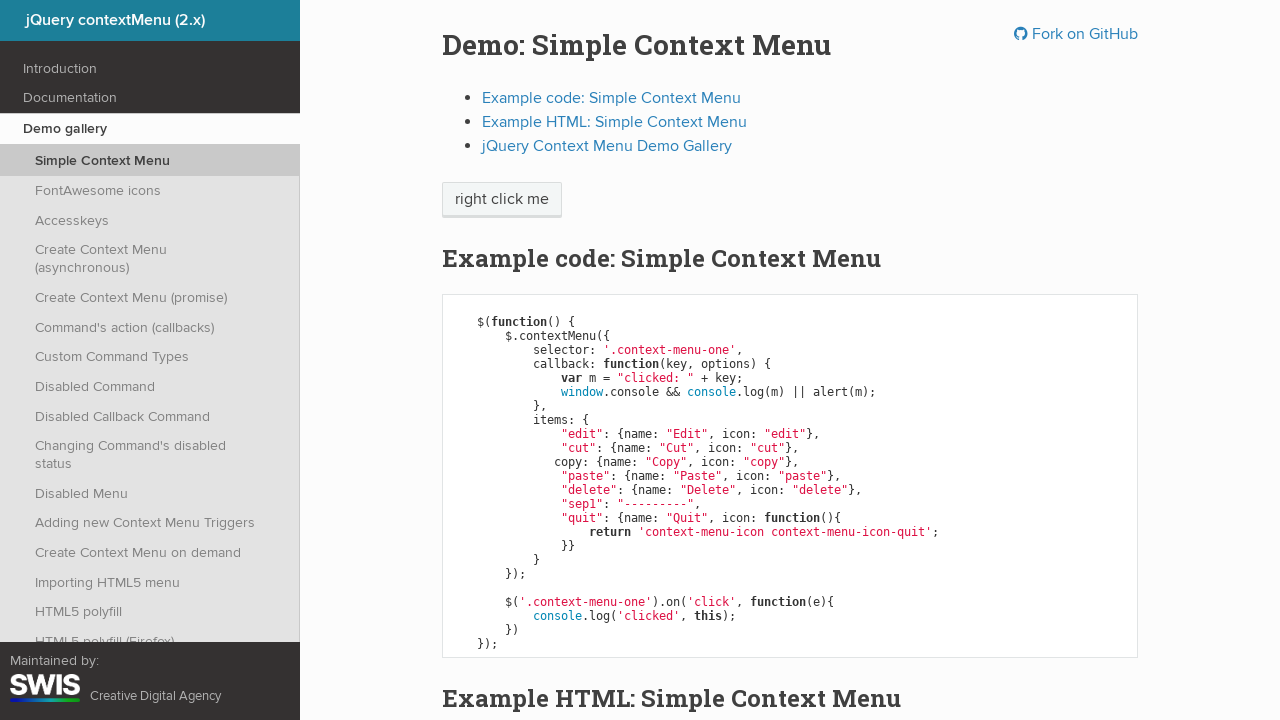

Performed right-click to open context menu at (502, 200) on xpath=//span[normalize-space()='right click me']
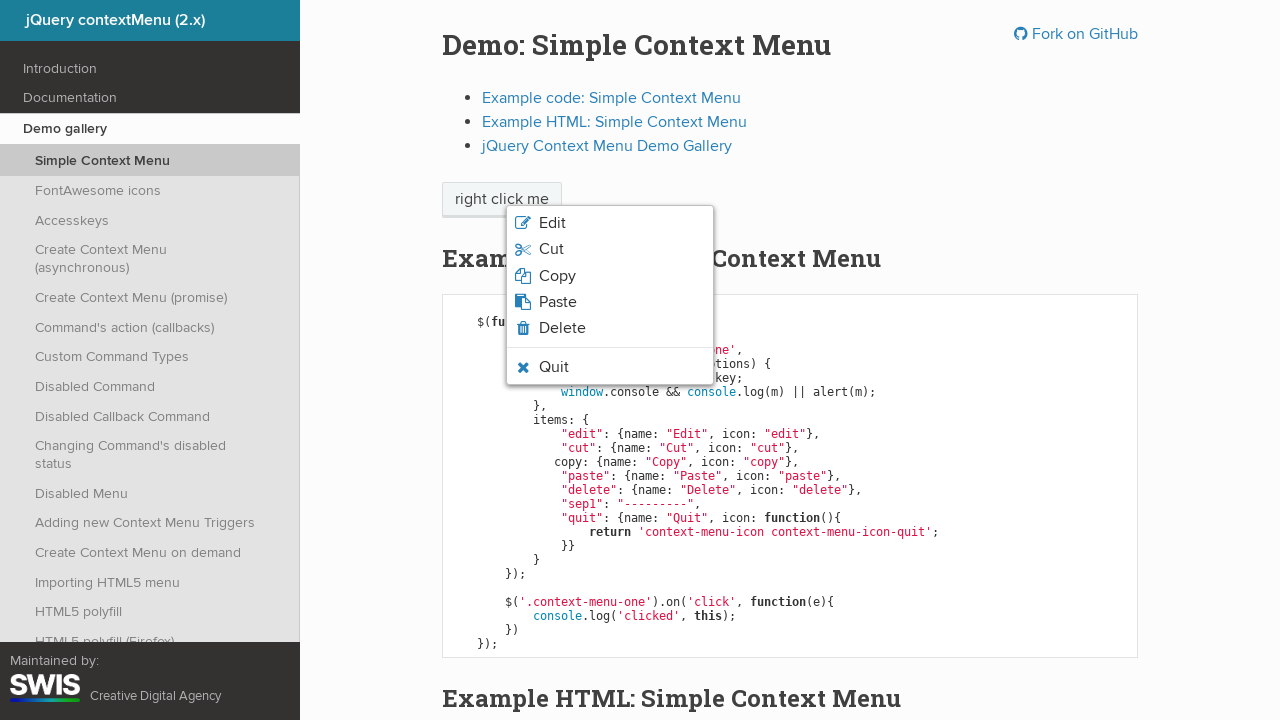

Clicked on the 'Quit' option from context menu at (554, 367) on xpath=//span[normalize-space()='Quit']
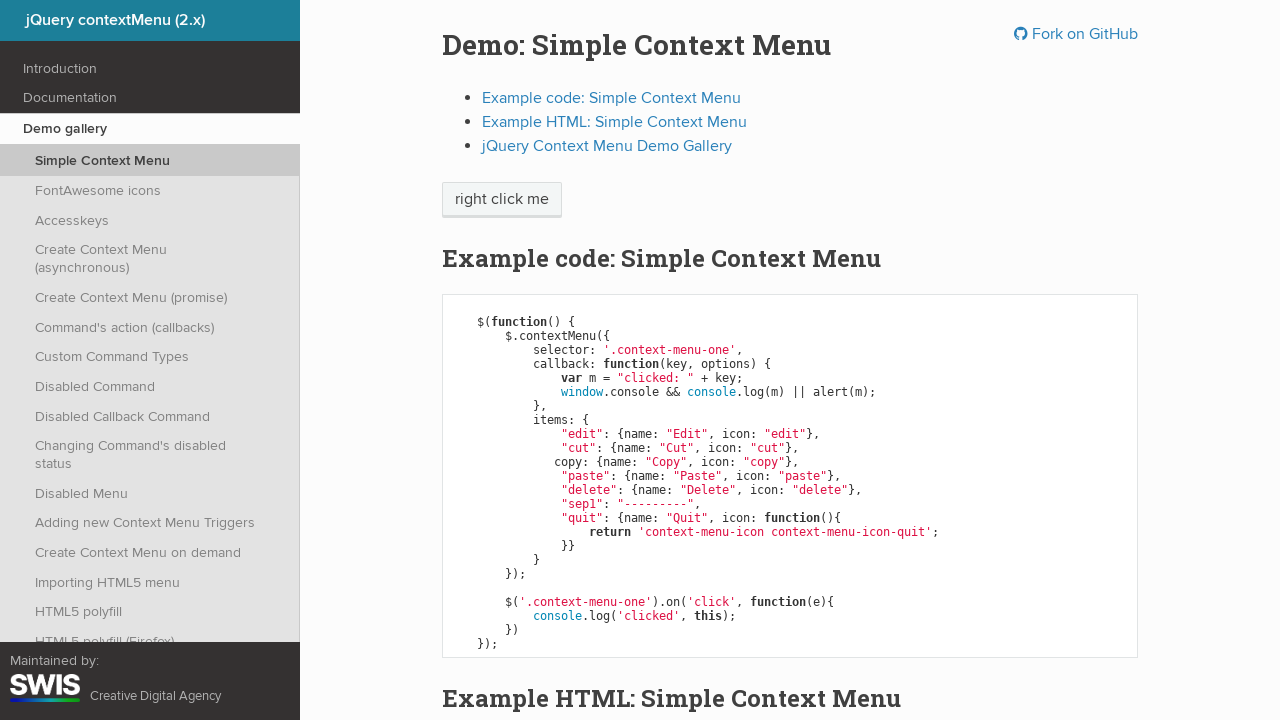

Set up dialog handler to dismiss alert
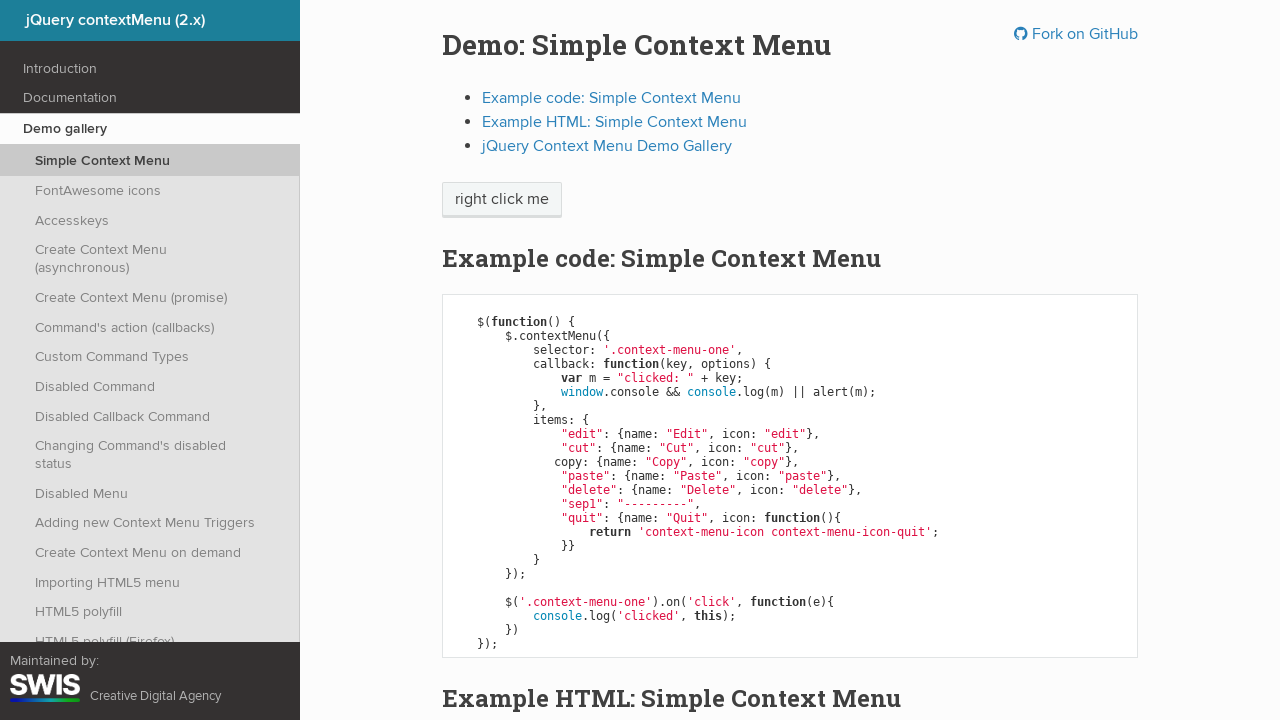

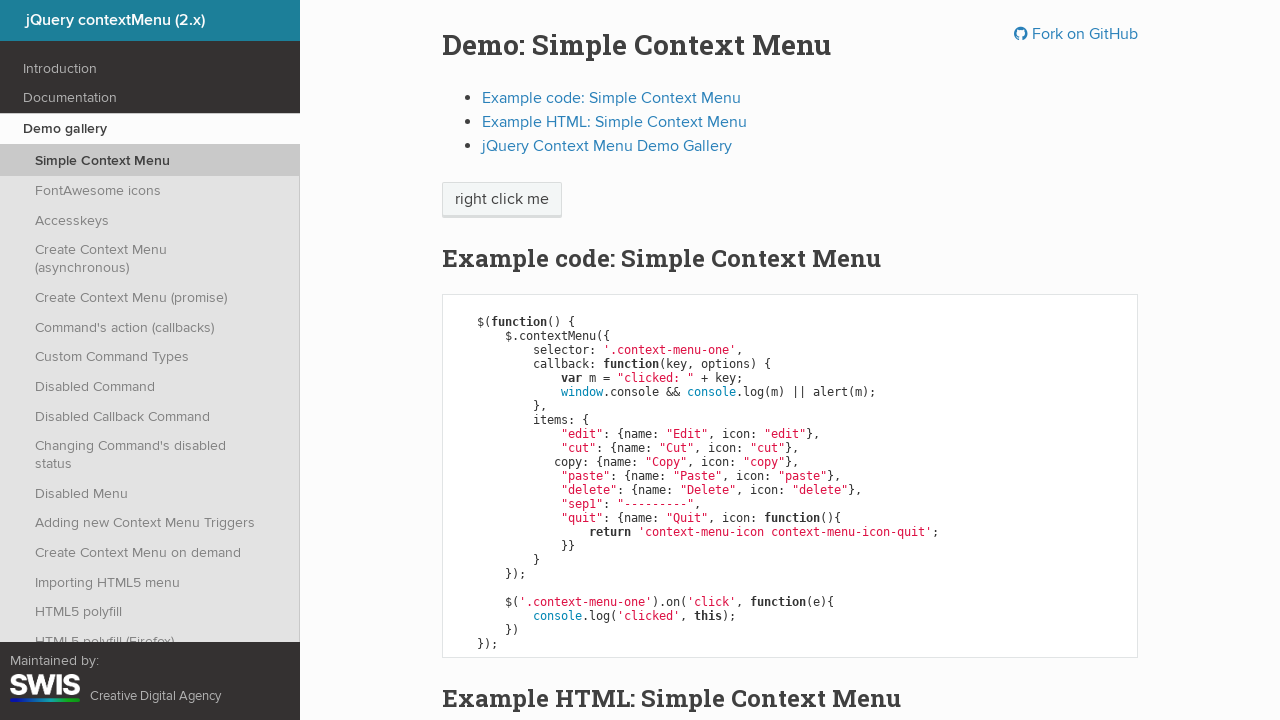